Tests dynamic loading page where content is rendered after clicking Start button. Clicks the Start button, waits for the loading bar to complete, and verifies that "Hello World!" text appears.

Starting URL: http://the-internet.herokuapp.com/dynamic_loading/2

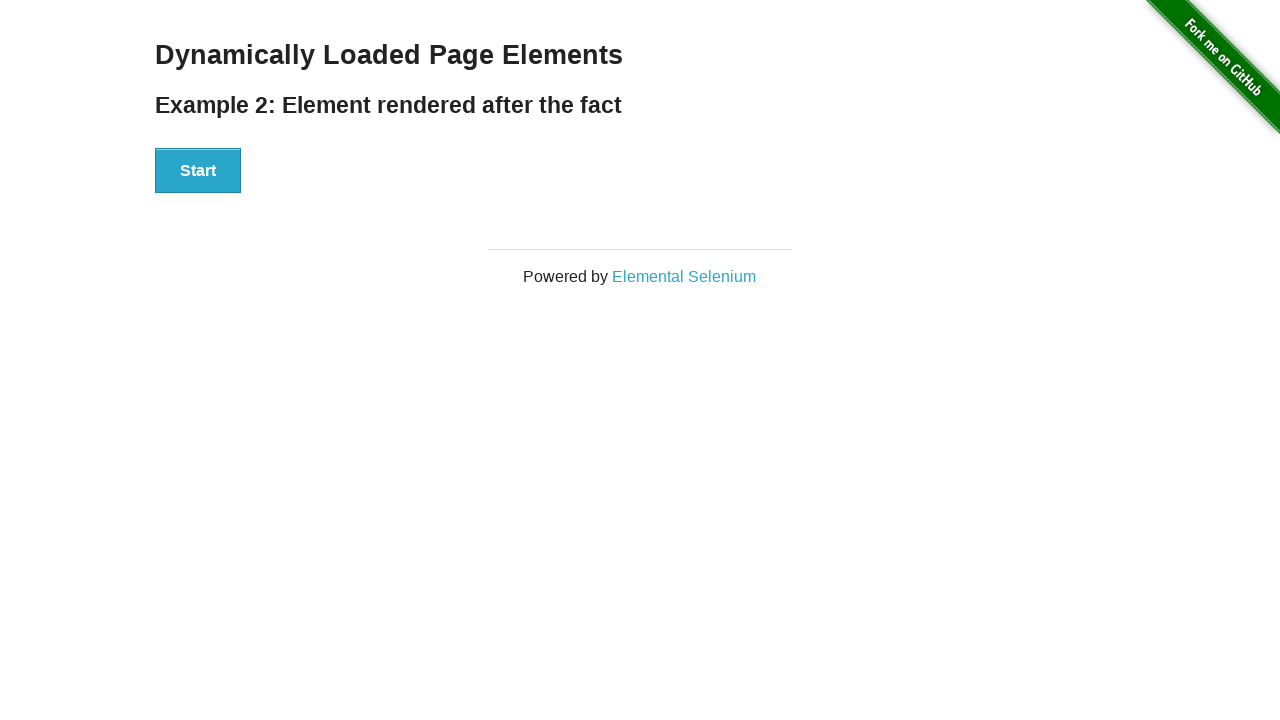

Clicked Start button to trigger dynamic loading at (198, 171) on #start button
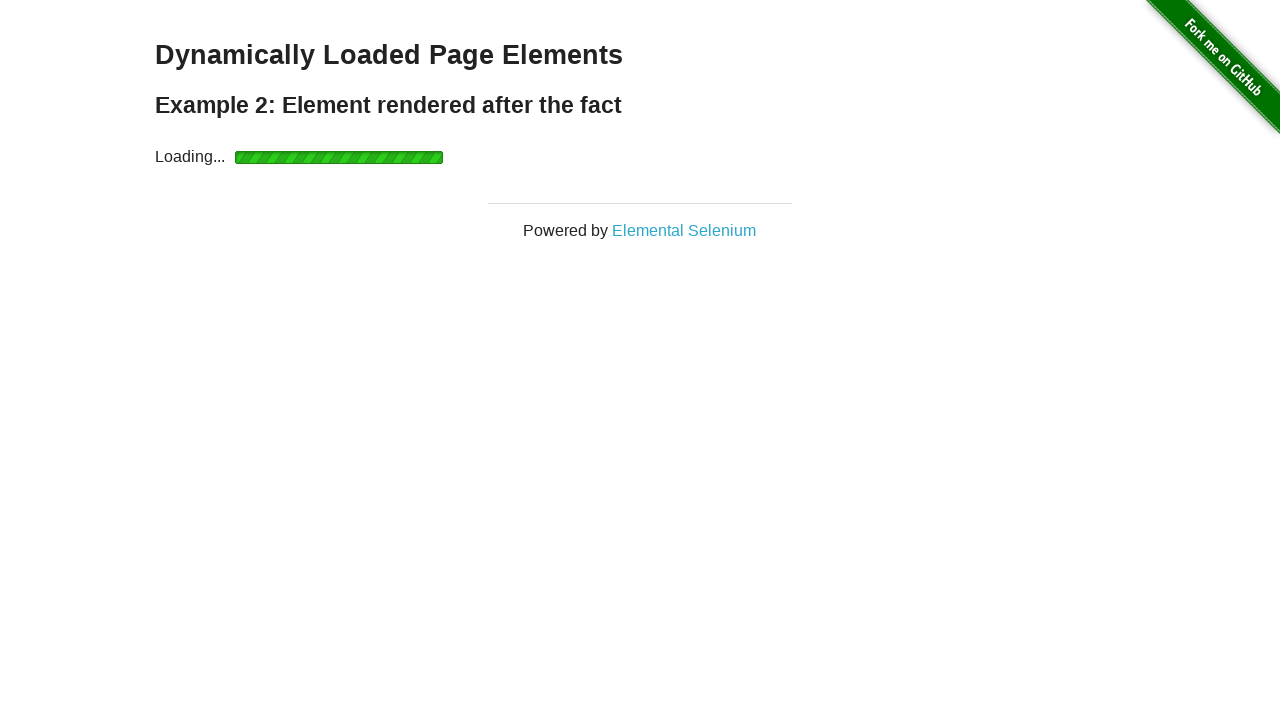

Waited for loading bar to complete and finish element to become visible
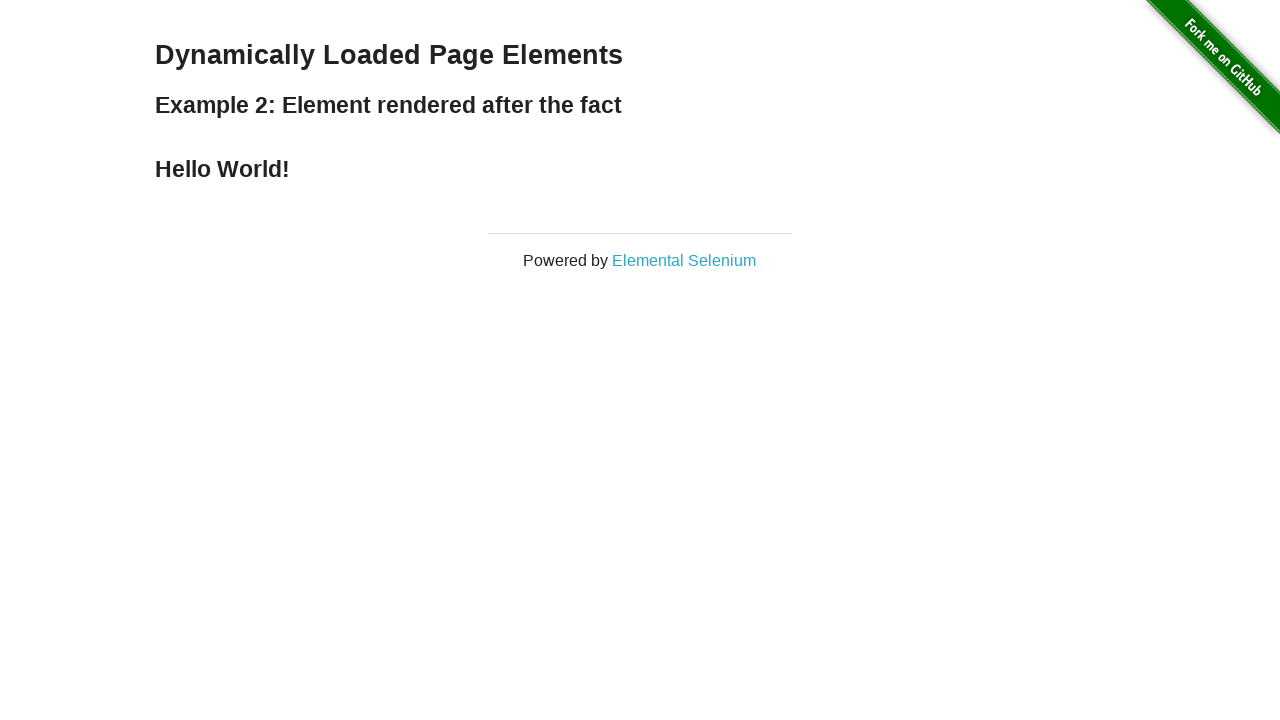

Verified that 'Hello World!' text appears in finish element
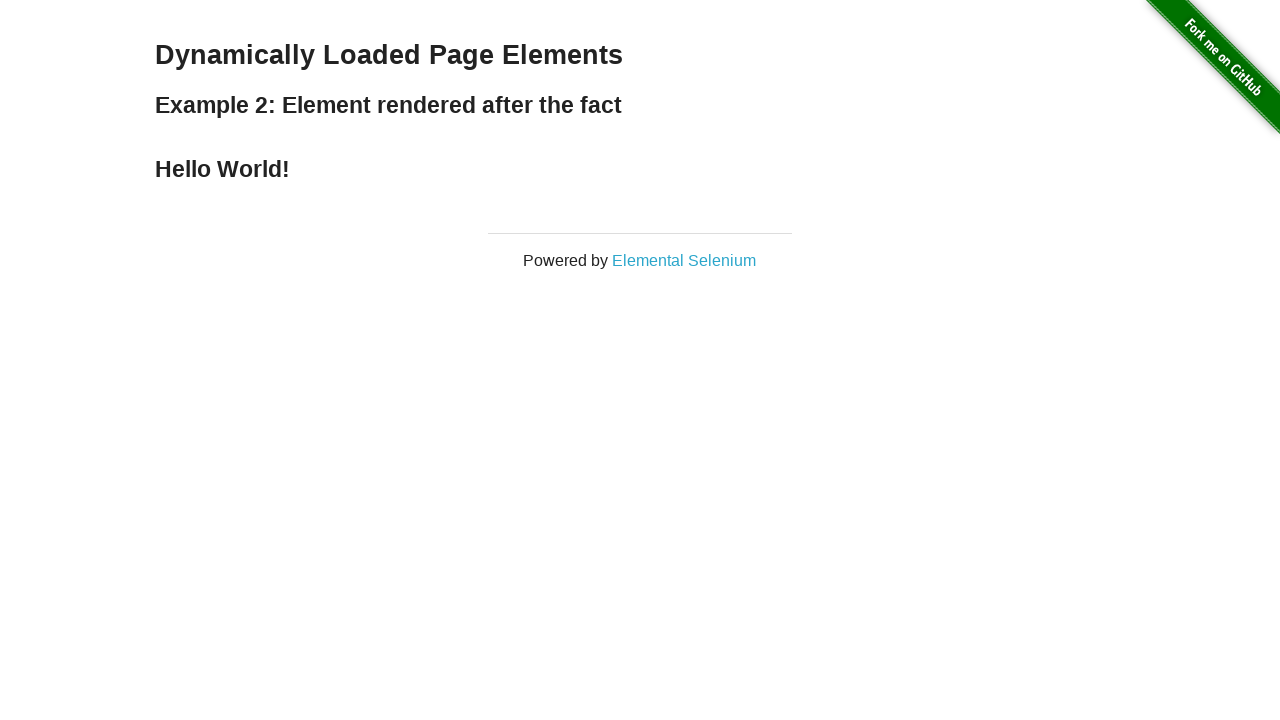

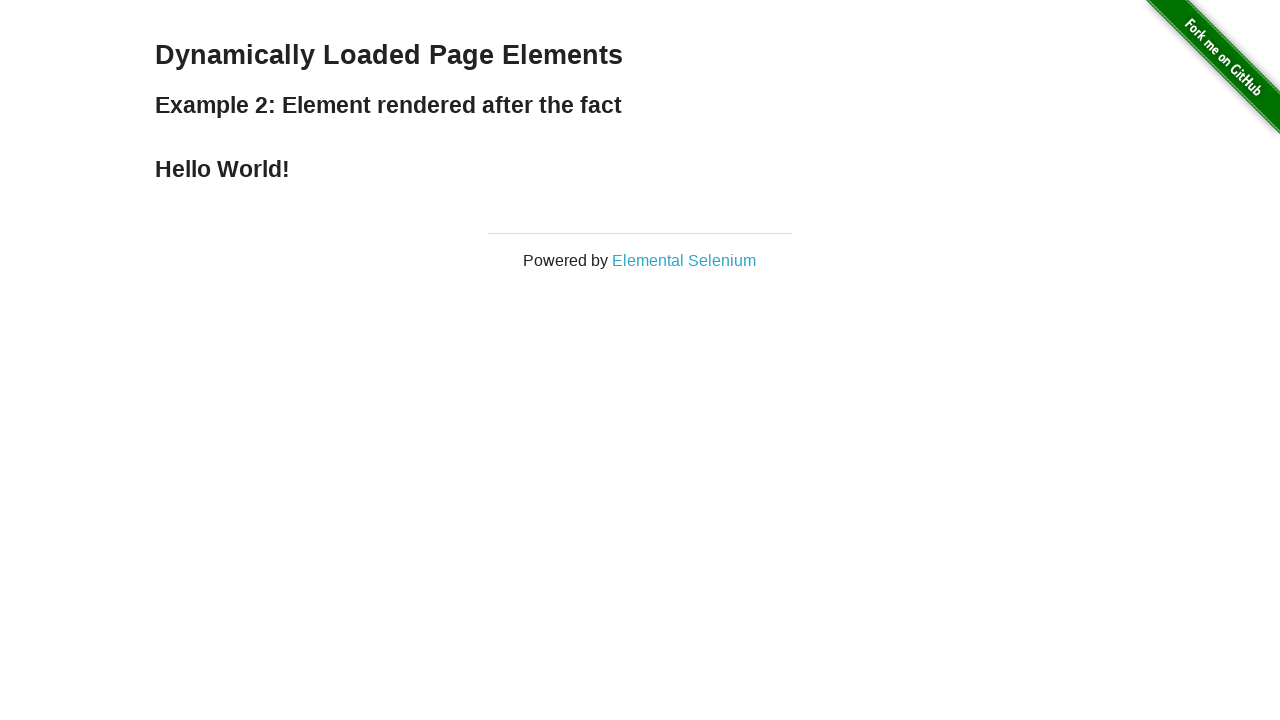